Tests simple alert handling by clicking a button that triggers an alert and accepting it

Starting URL: https://www.hyrtutorials.com/p/alertsdemo.html

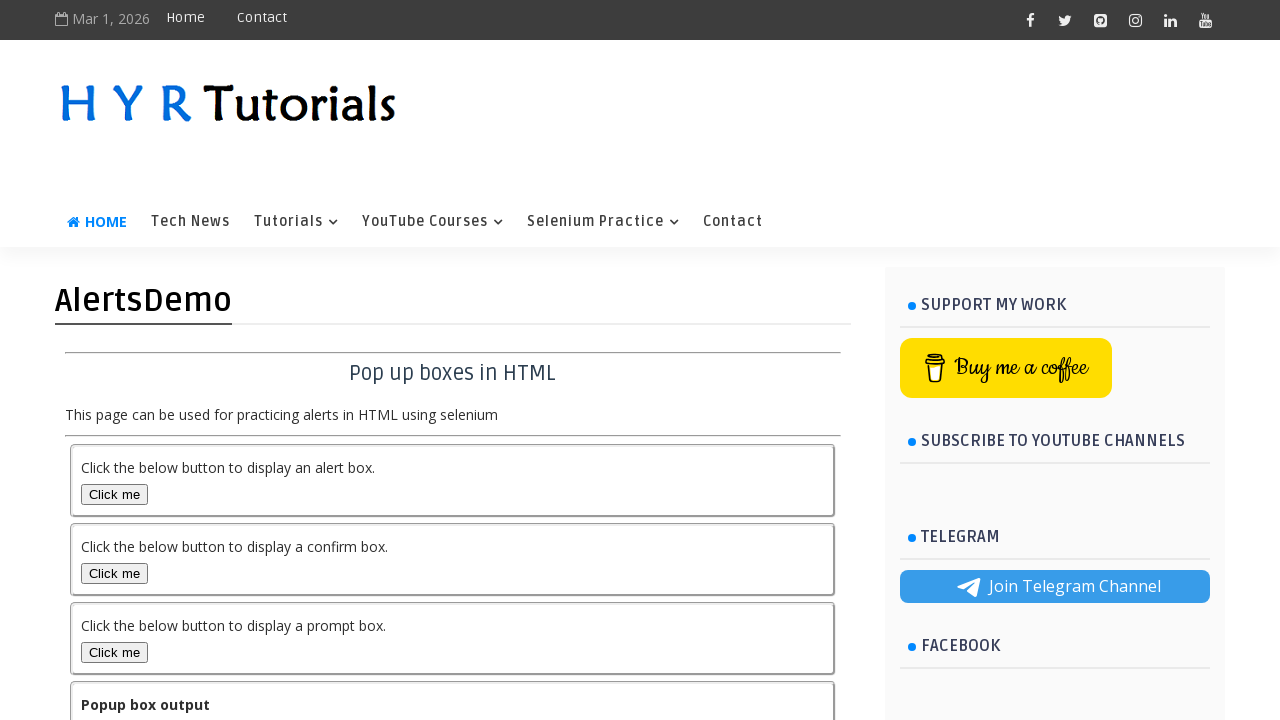

Clicked the simple alert button at (114, 494) on button#alertBox
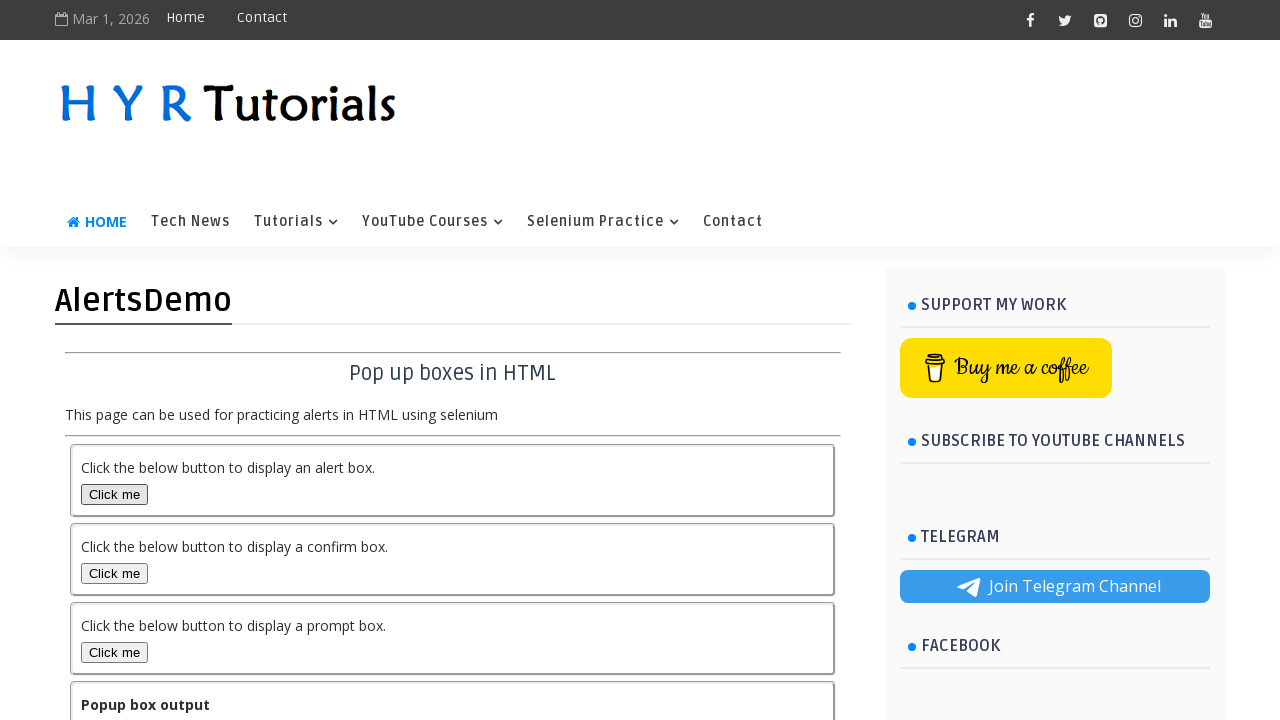

Set up dialog handler to accept alerts
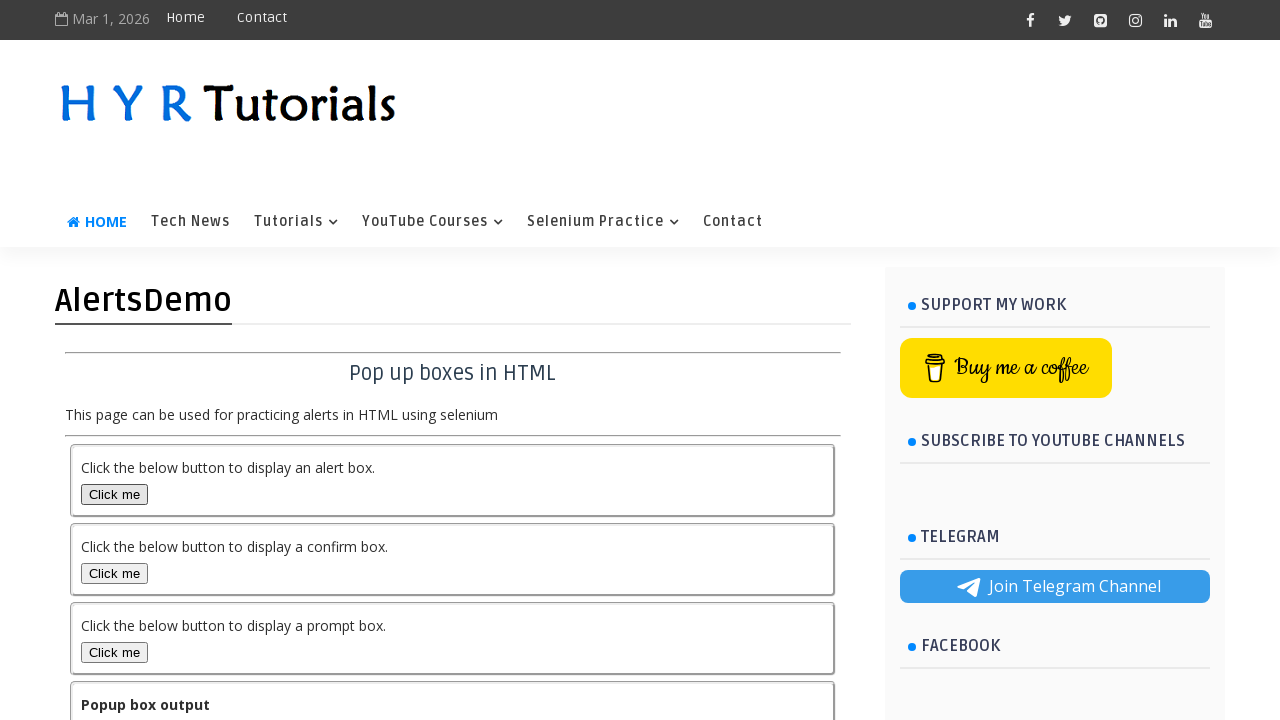

Waited for alert to be processed
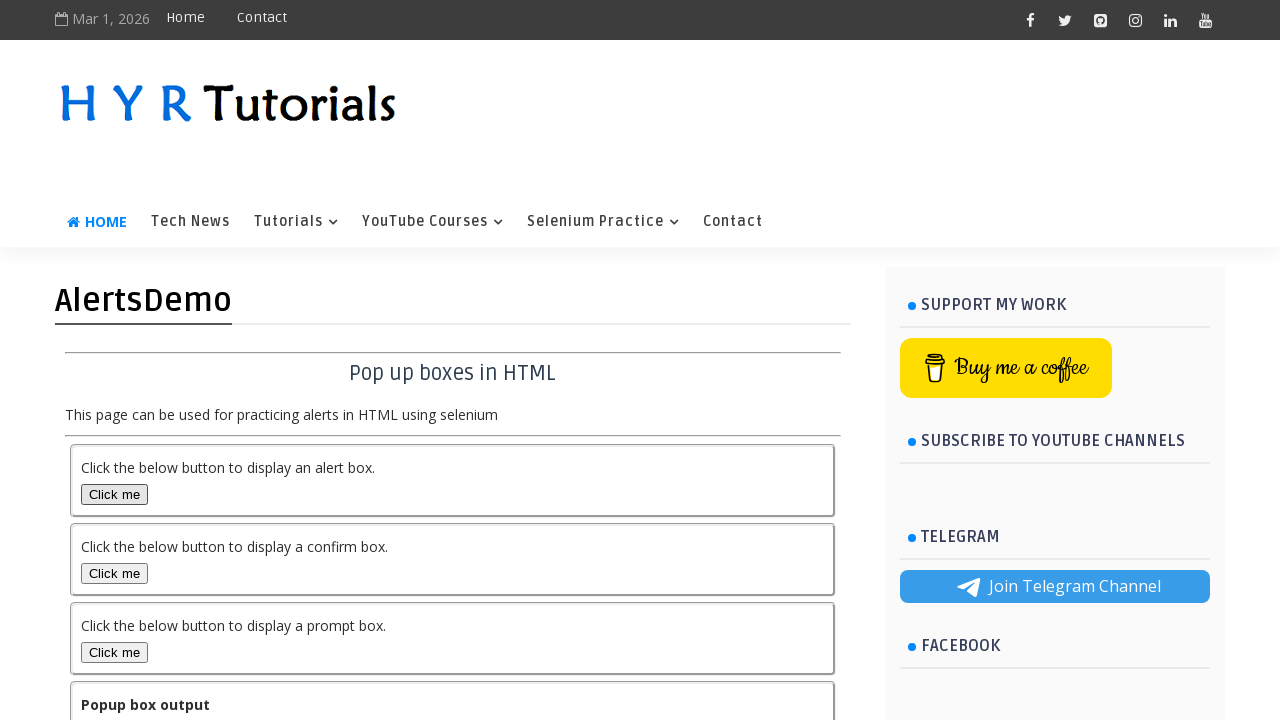

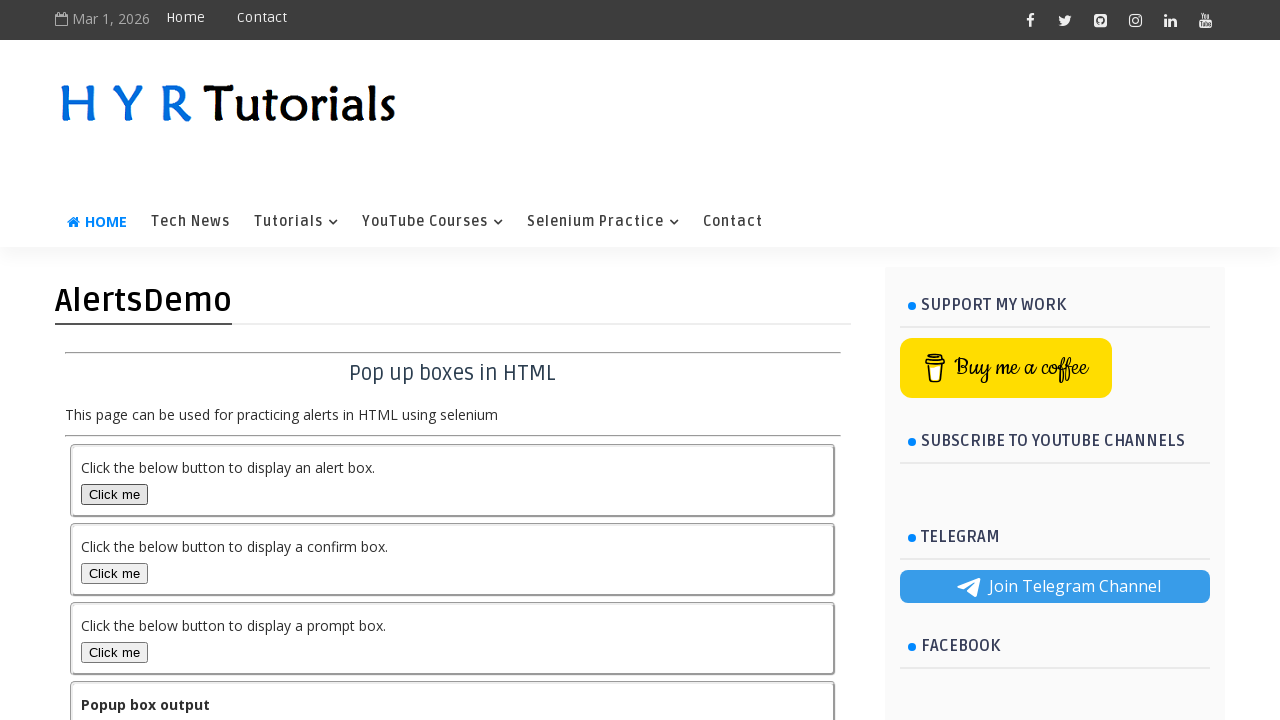